Tests user signup functionality by filling username and password fields and clicking sign up button

Starting URL: https://demoblaze.com/

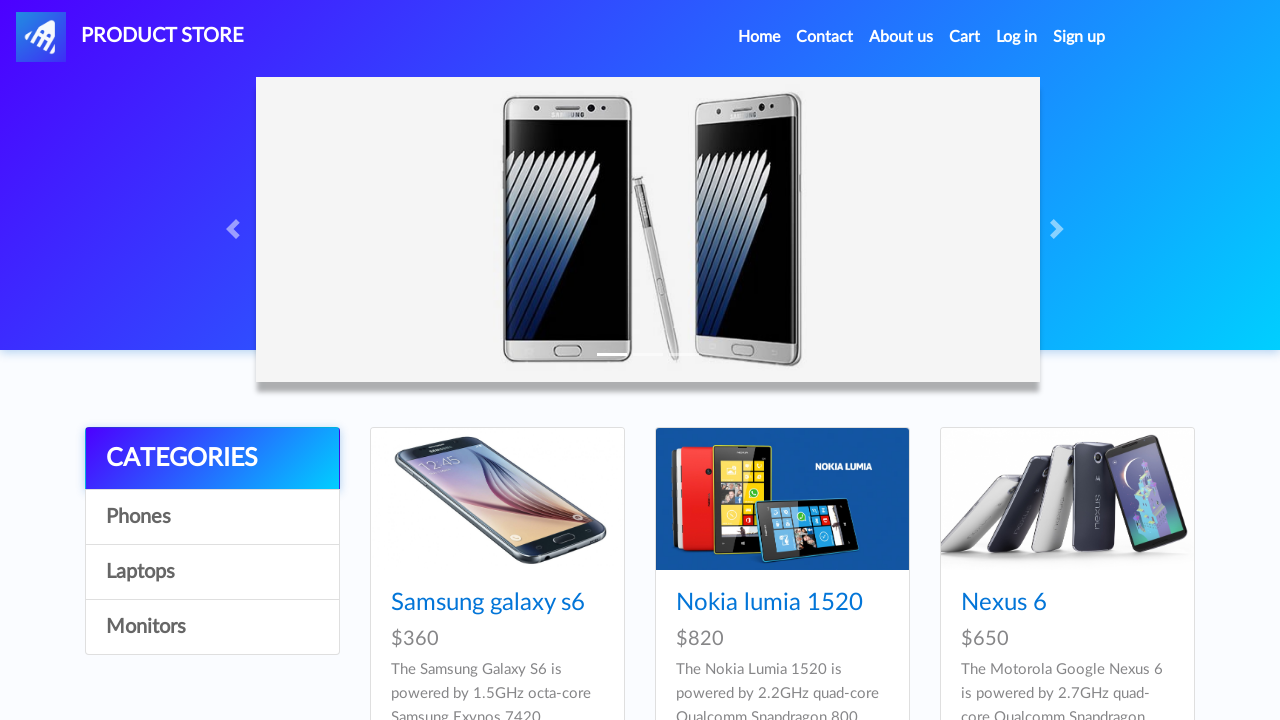

Clicked Sign Up link in navigation at (1079, 37) on xpath=/html/body/nav/div[1]/ul/li[8]/a
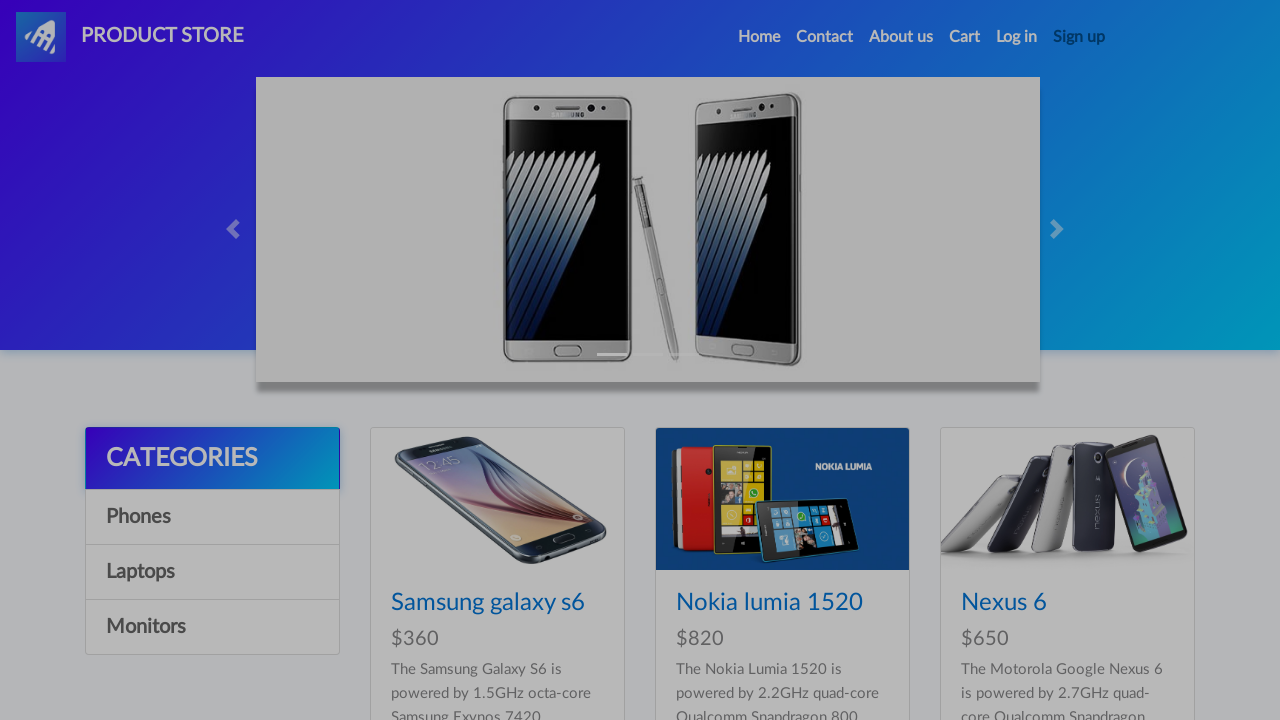

Sign up modal appeared with username field visible
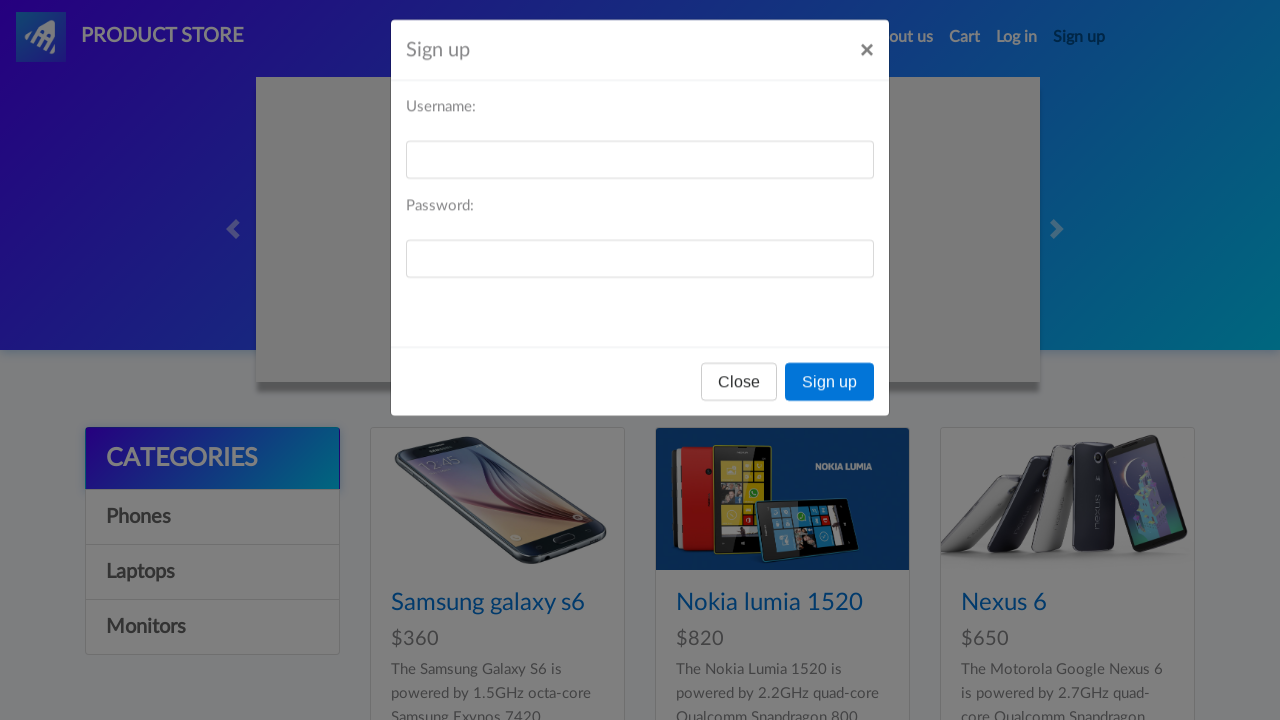

Filled username field with 'testuser492@example.com' on #sign-username
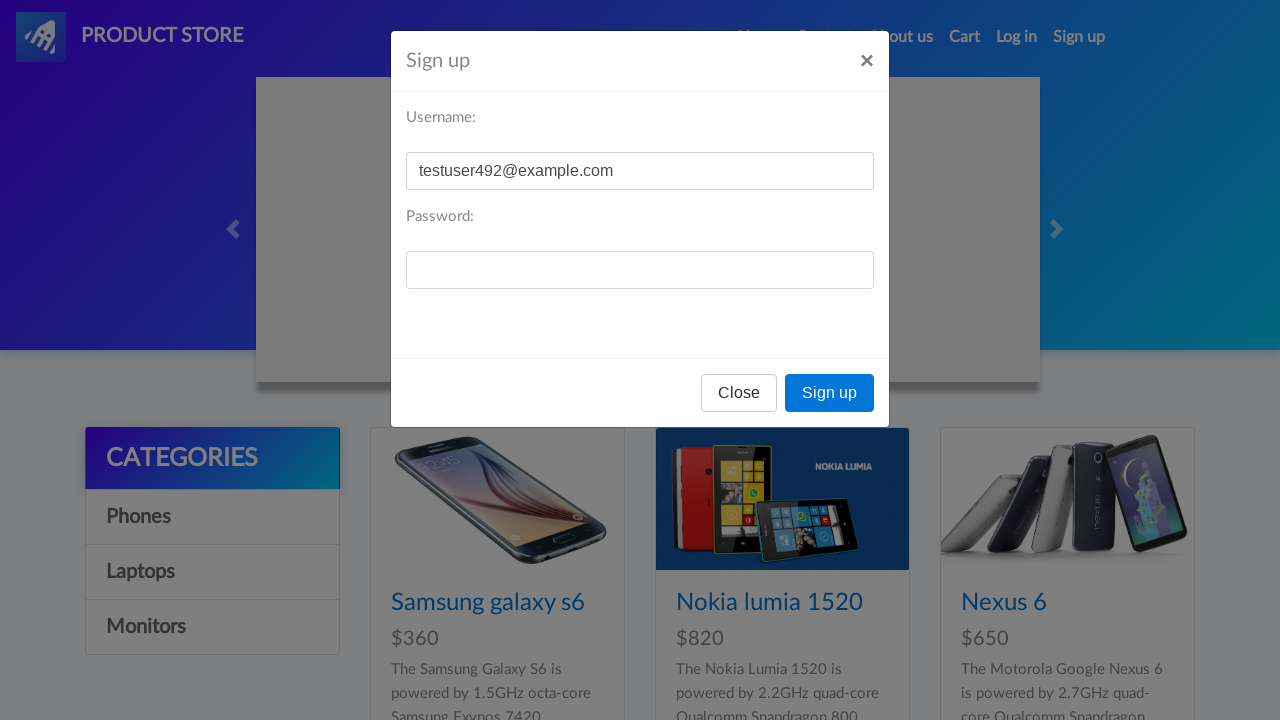

Filled password field with 'TestPass@789' on #sign-password
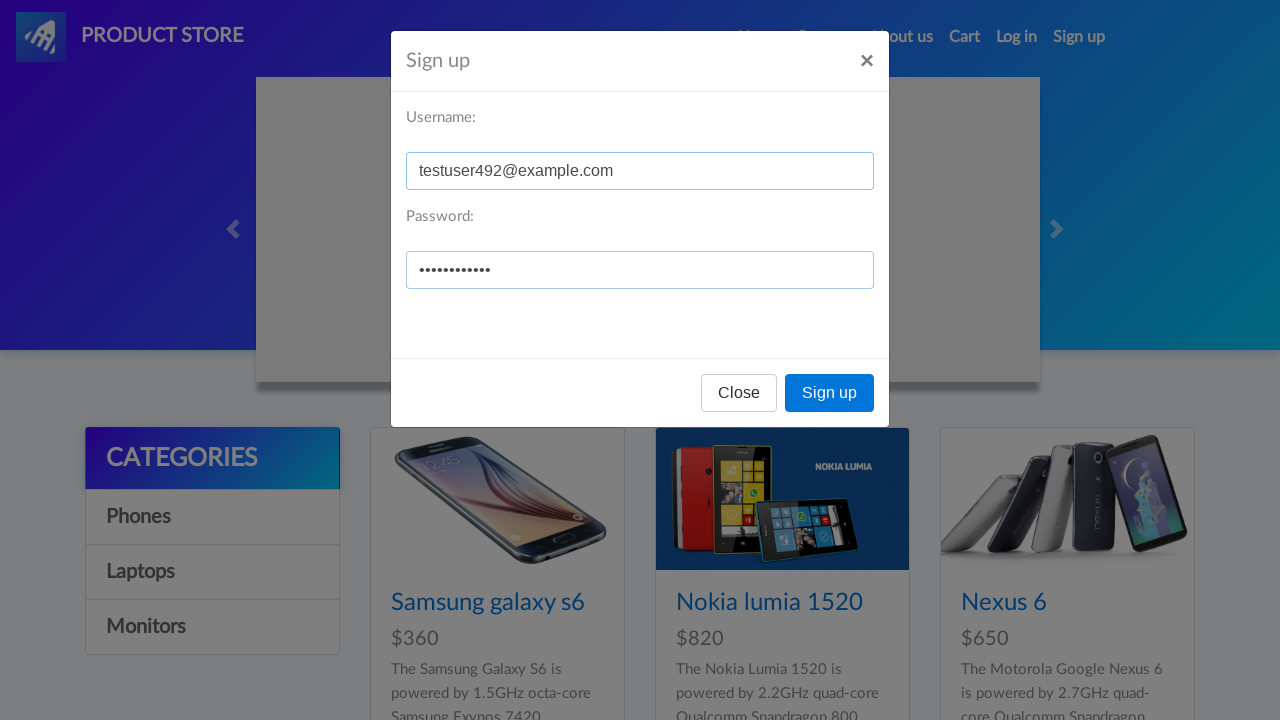

Clicked Sign Up button to complete registration at (830, 393) on xpath=/html/body/div[2]/div/div/div[3]/button[2]
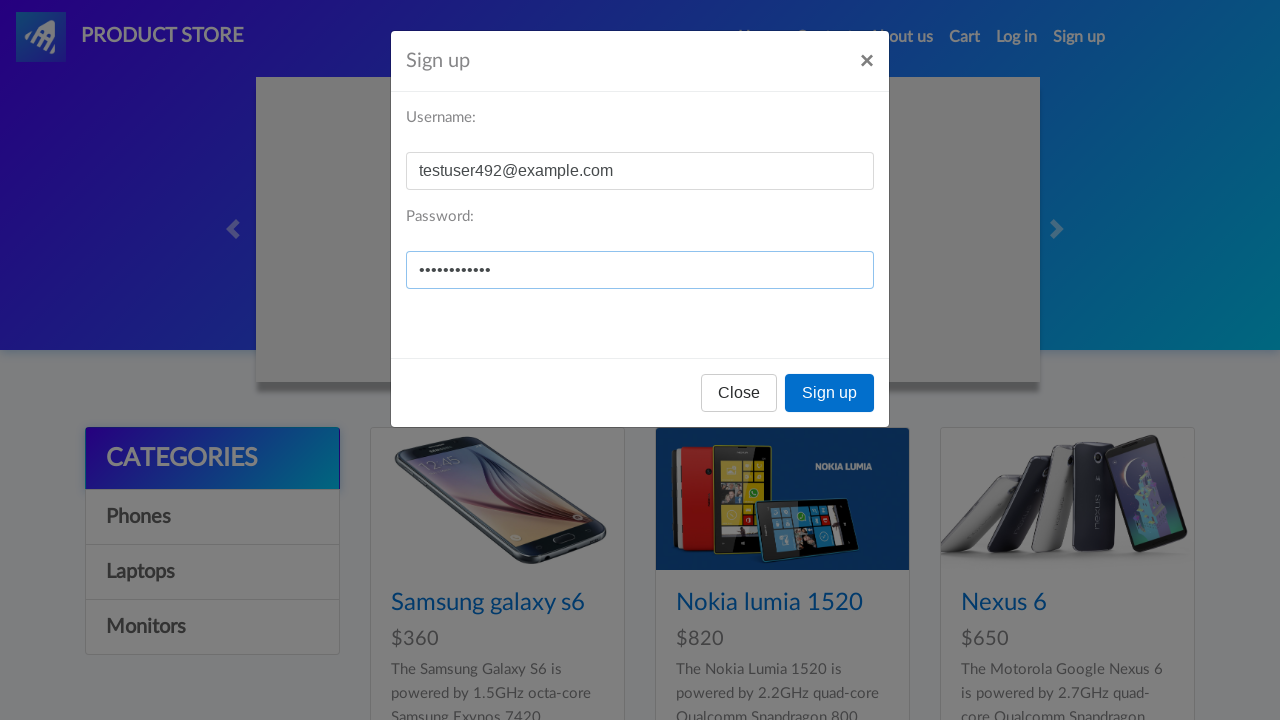

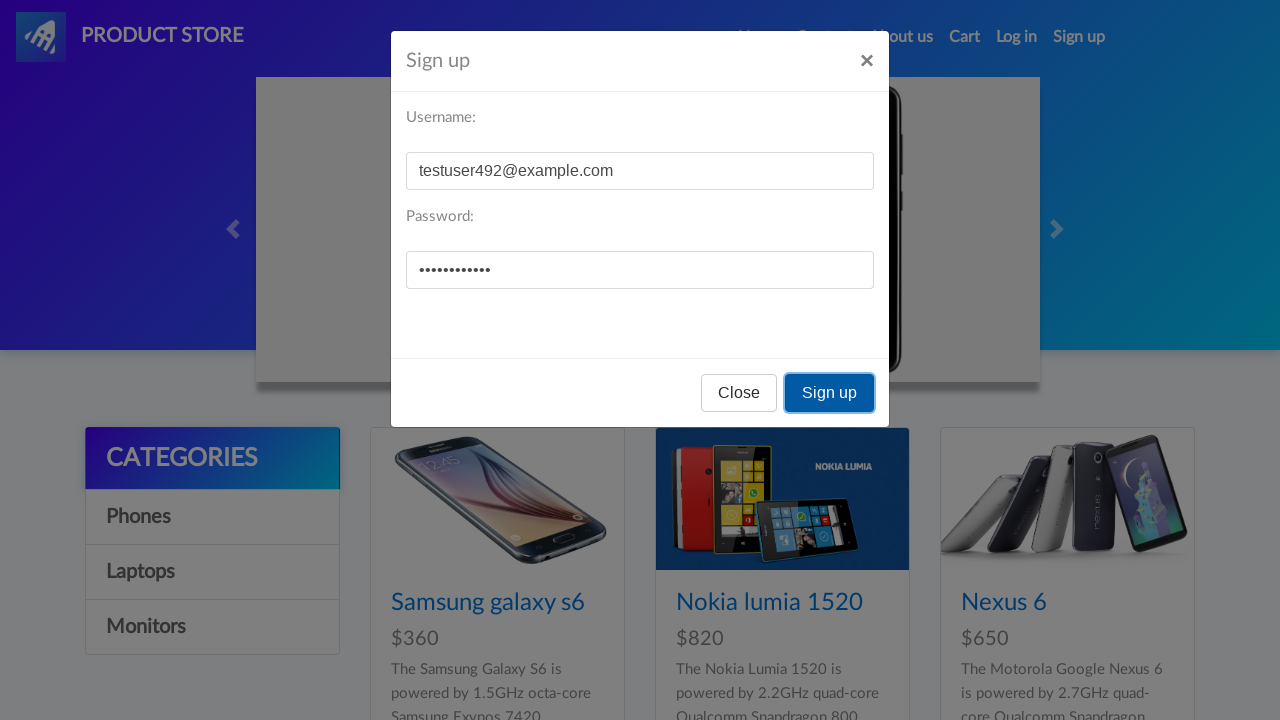